Tests filtering products by clicking on the monitors category and verifies that exactly 2 monitor products are displayed

Starting URL: https://demoblaze.com/index.html

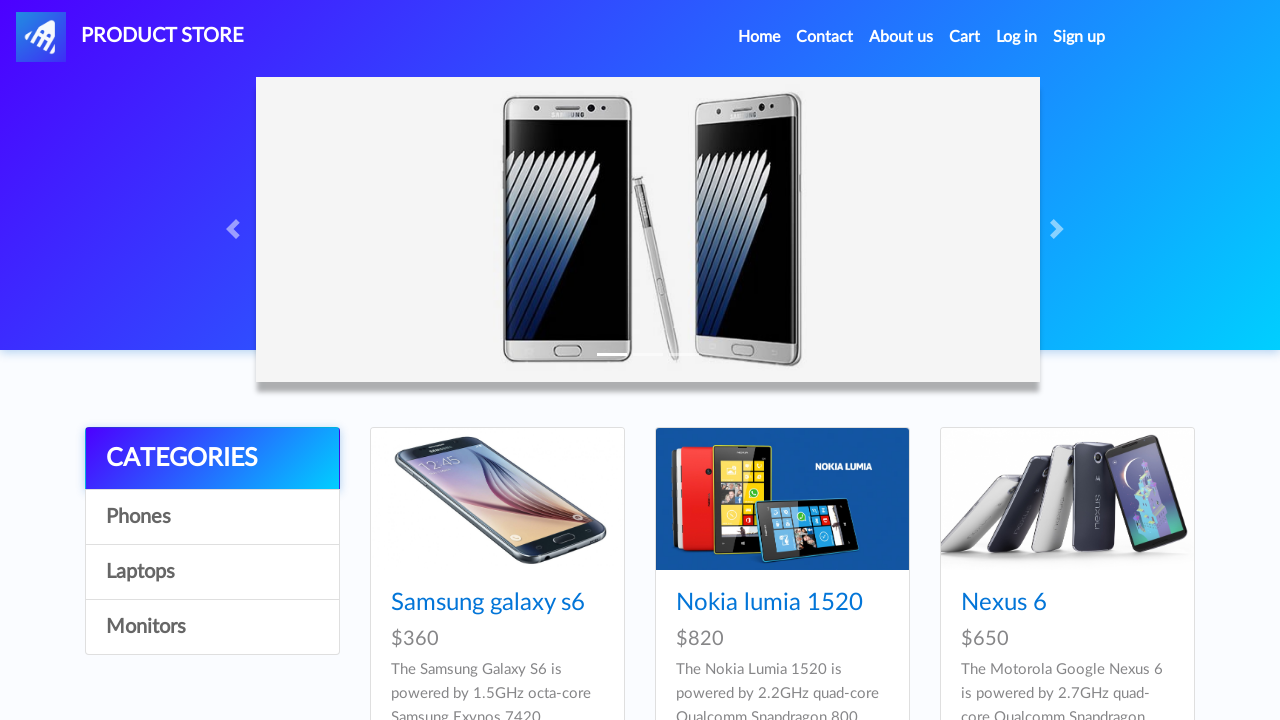

Clicked on monitors category filter at (212, 627) on [onclick="byCat('monitor')"]
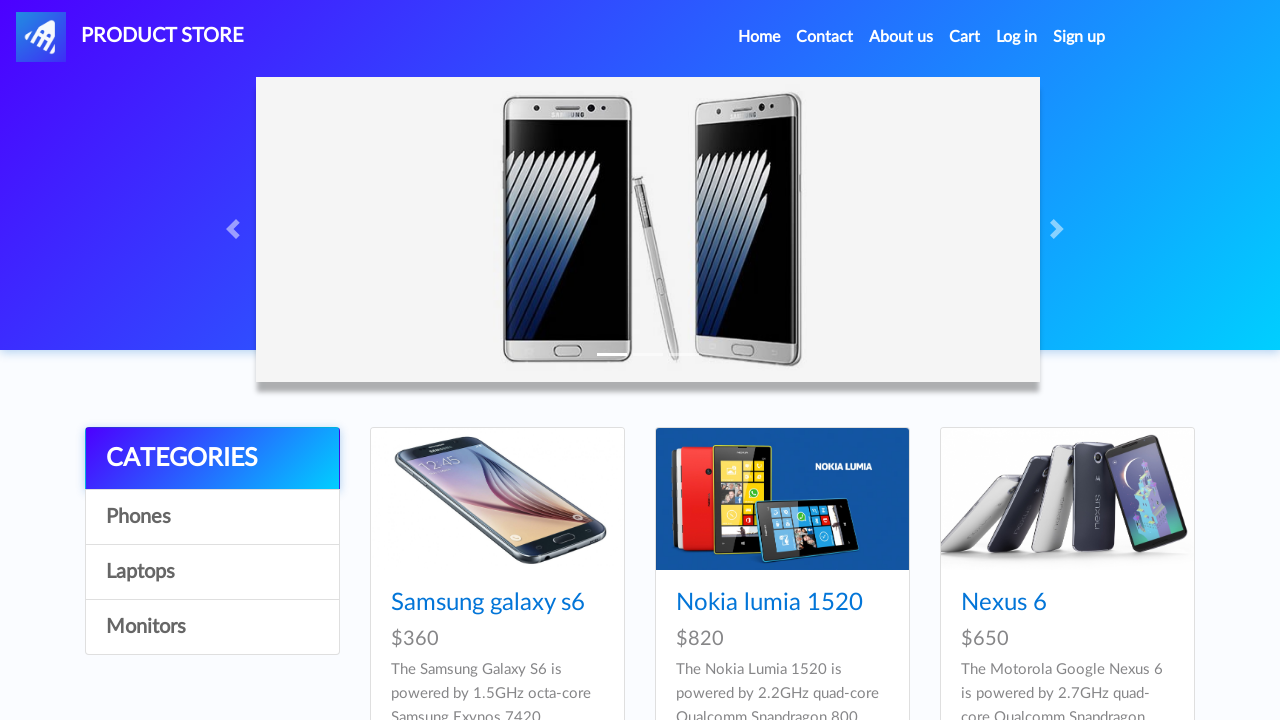

Waited for products to load after filtering
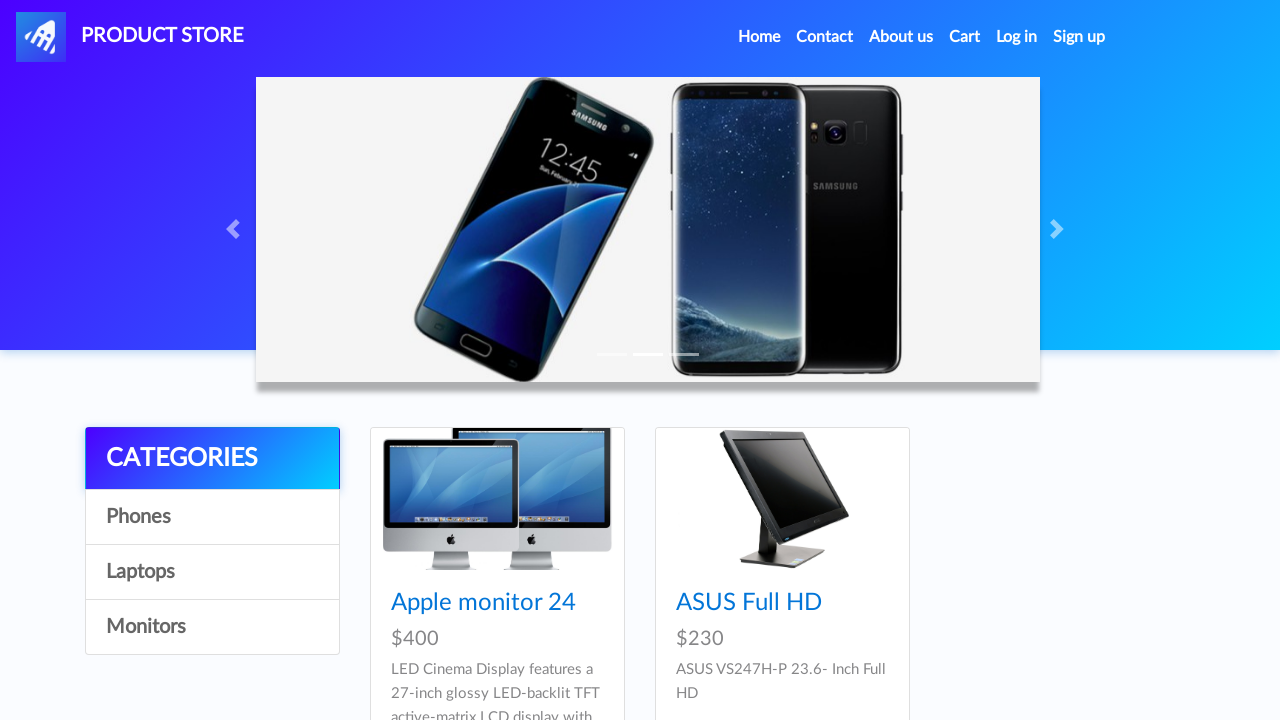

Located all monitor product cards
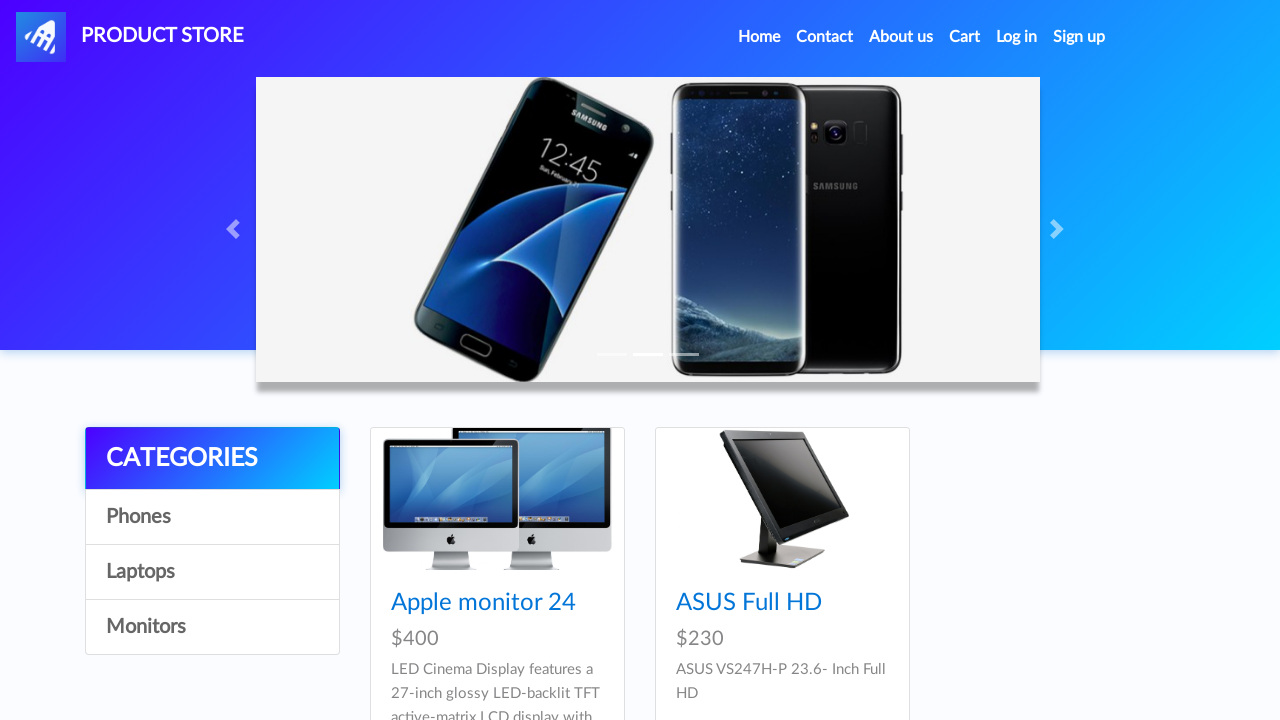

Verified that exactly 2 monitor products are displayed
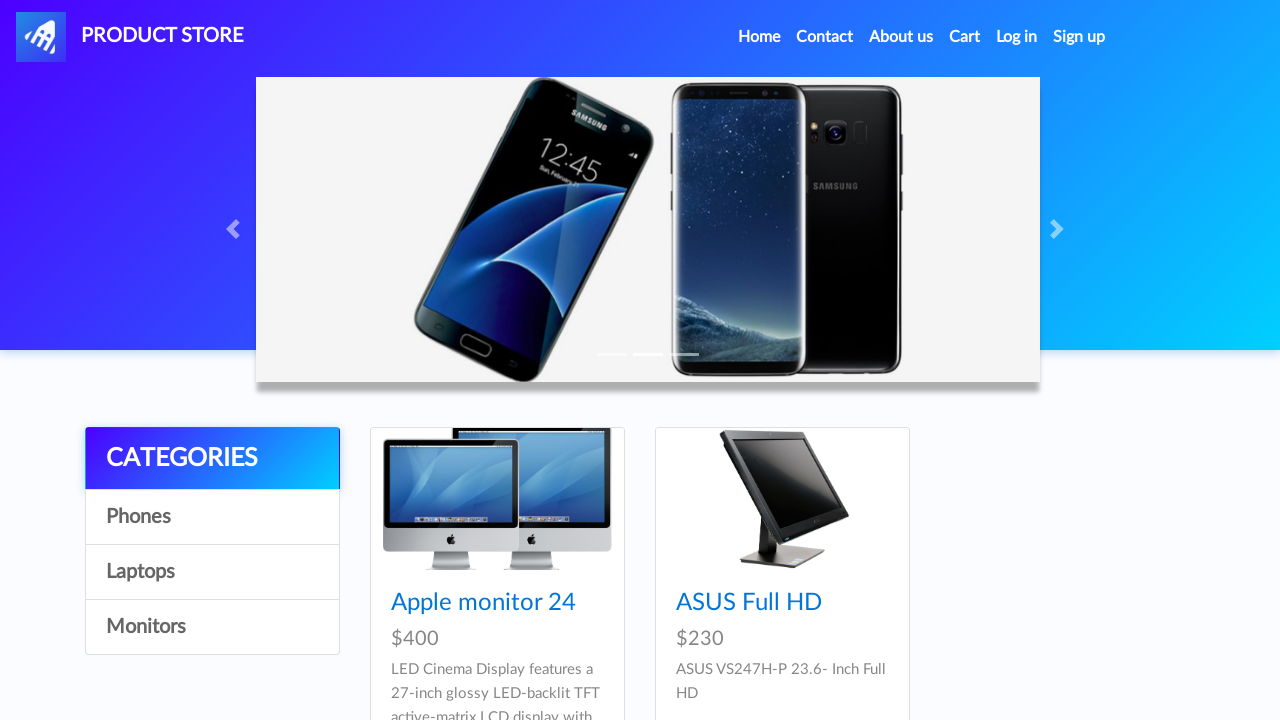

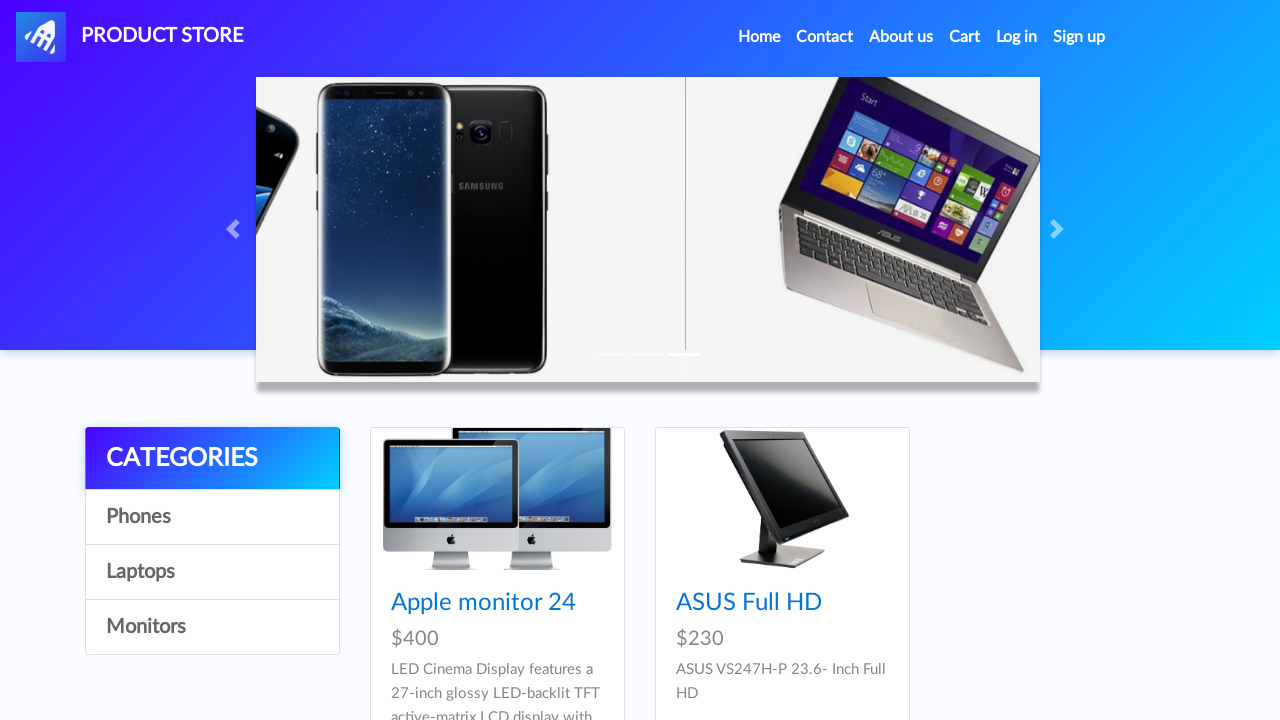